Tests the Portfolio Simulator V3 core workflow by toggling input mode, filling structured inputs for target income, timeline, and starting capital, then generating and selecting a strategy.

Starting URL: https://frameworkrealestatesolutions.com/portfolio-simulator-v3.html

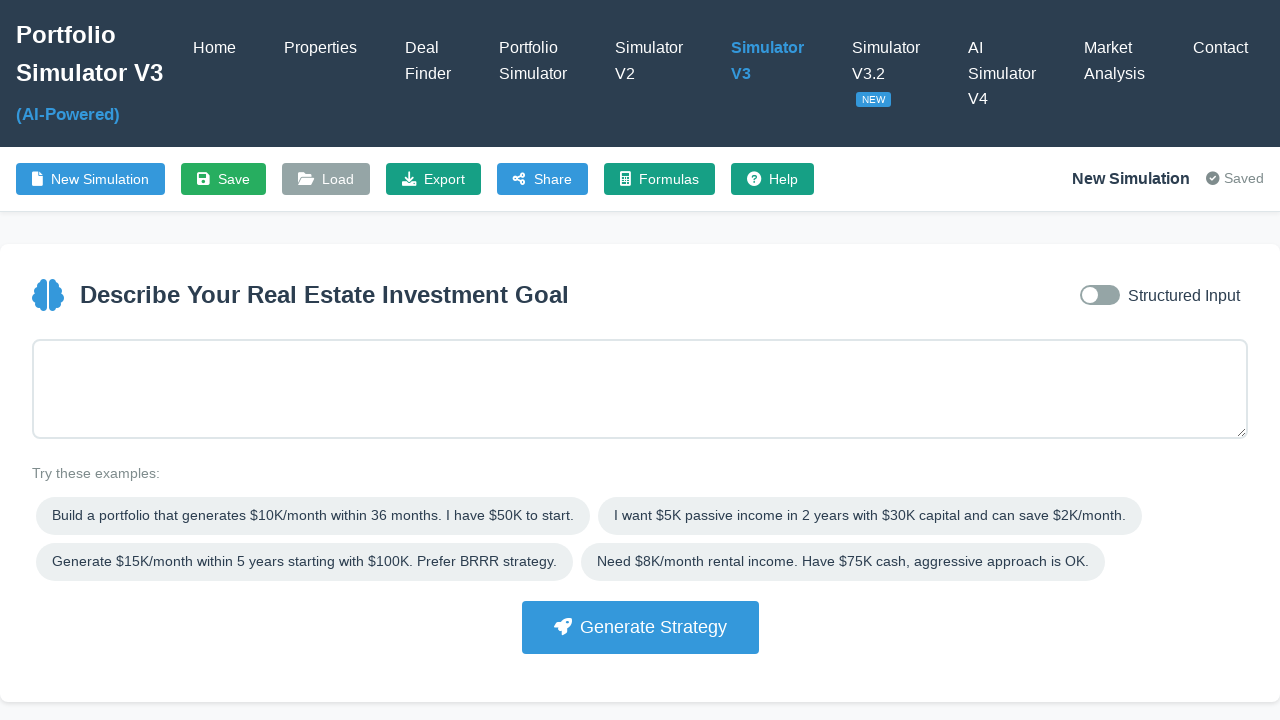

Portfolio Simulator V3 page fully loaded (networkidle)
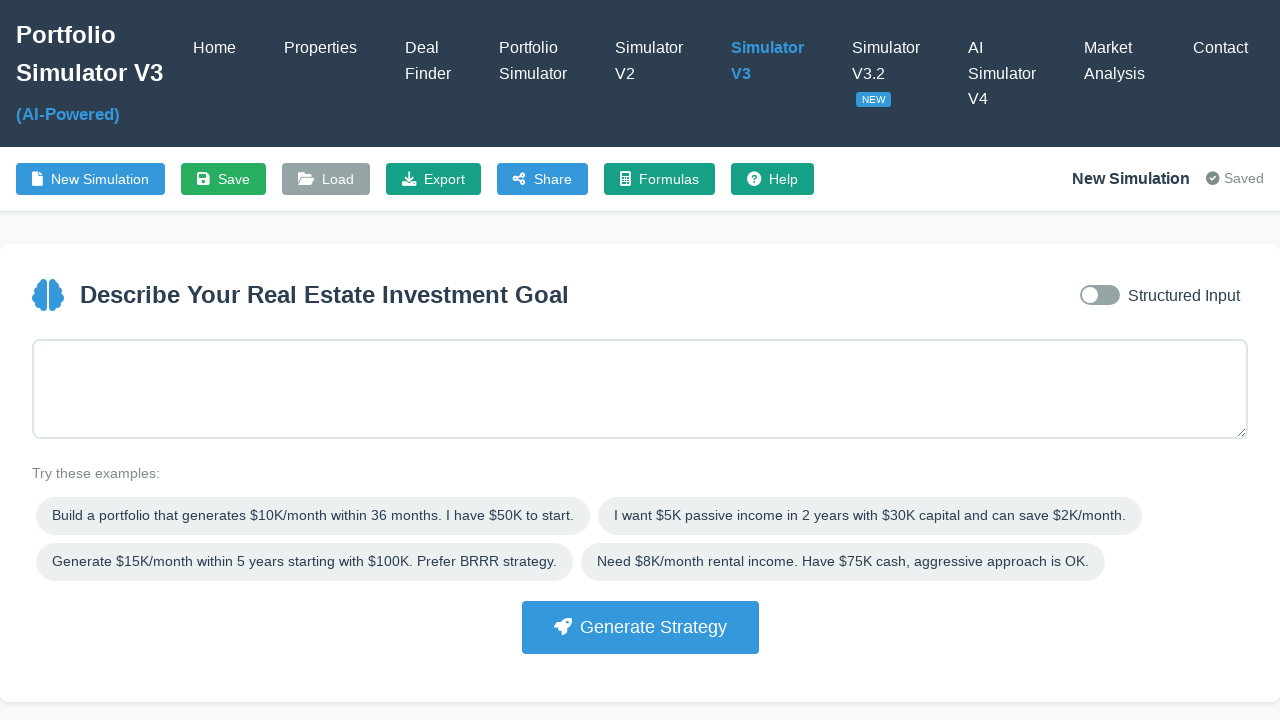

Toggled to structured input mode at (1100, 295) on #inputModeToggle
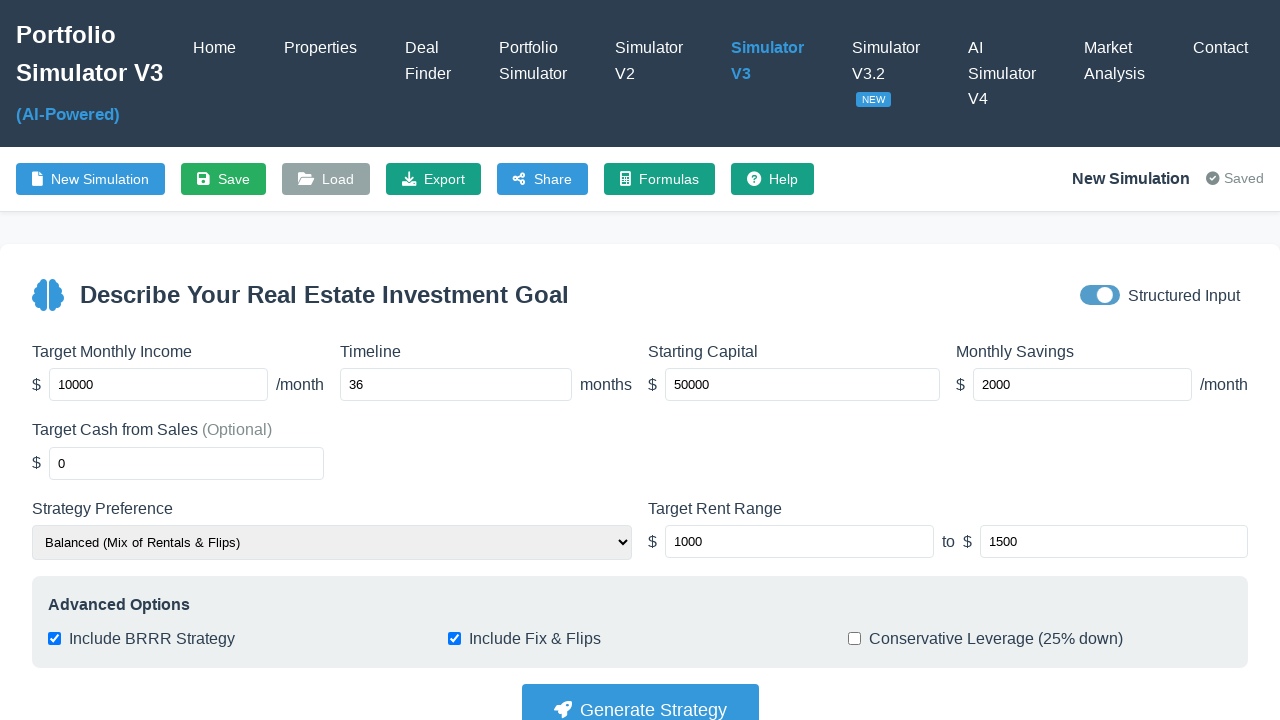

Waited 500ms for toggle animation to complete
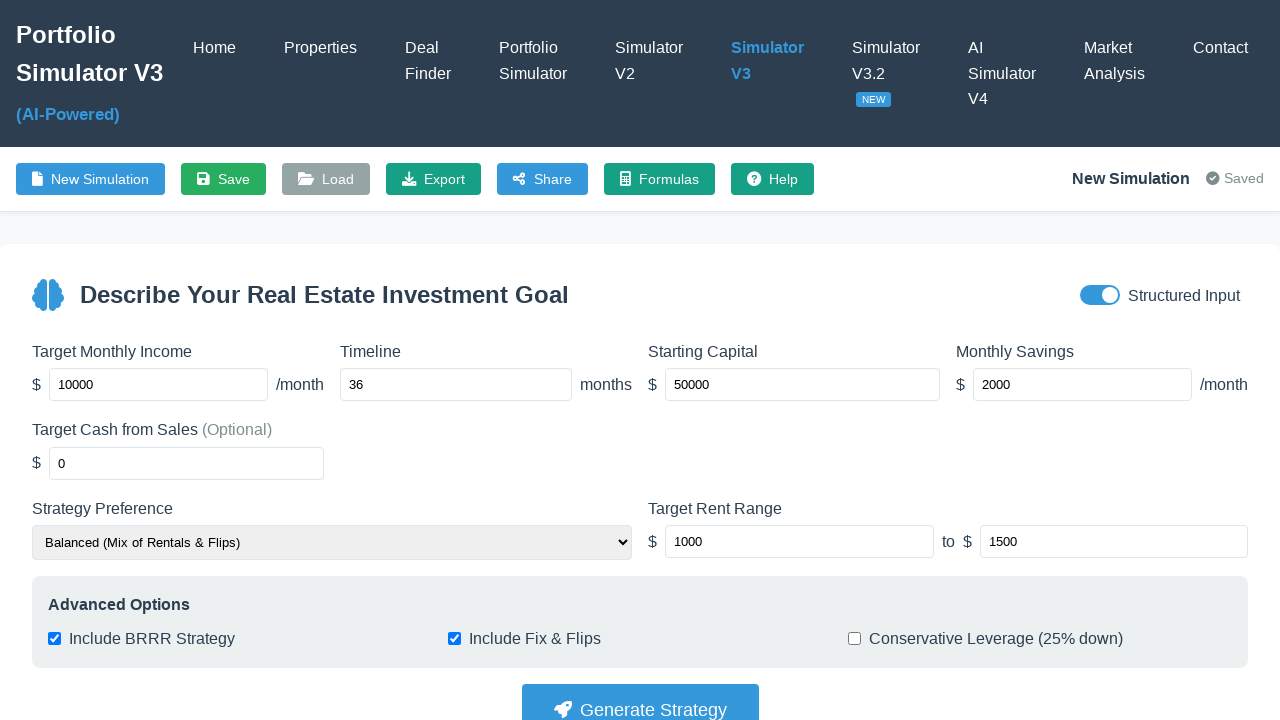

Filled target income field with $5000 on #targetIncome
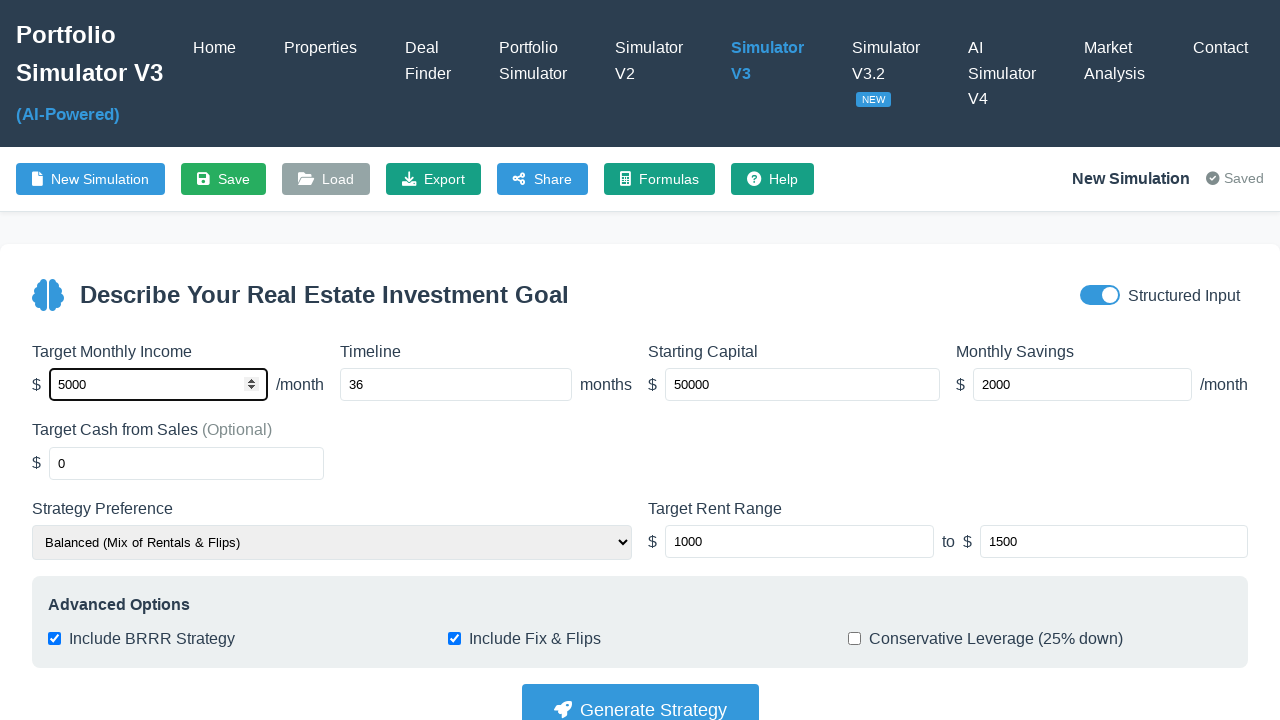

Filled timeline field with 24 months on #timeline
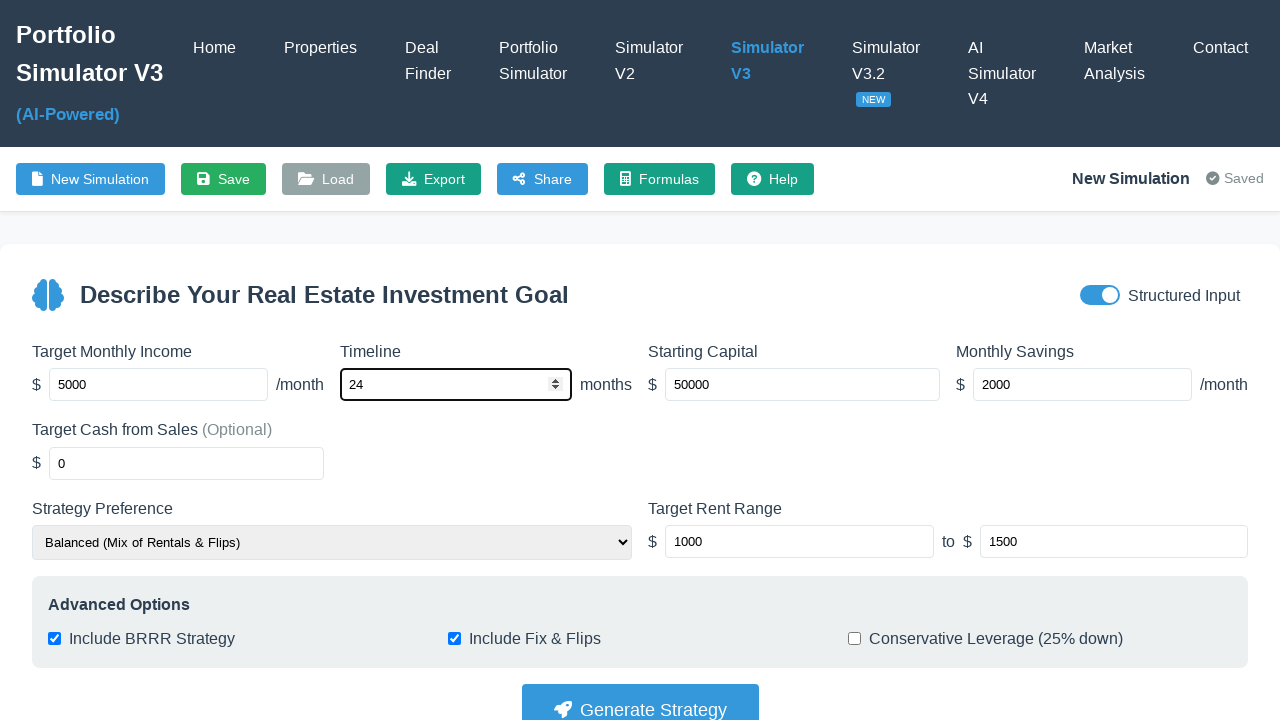

Filled starting capital field with $50000 on #startingCapital
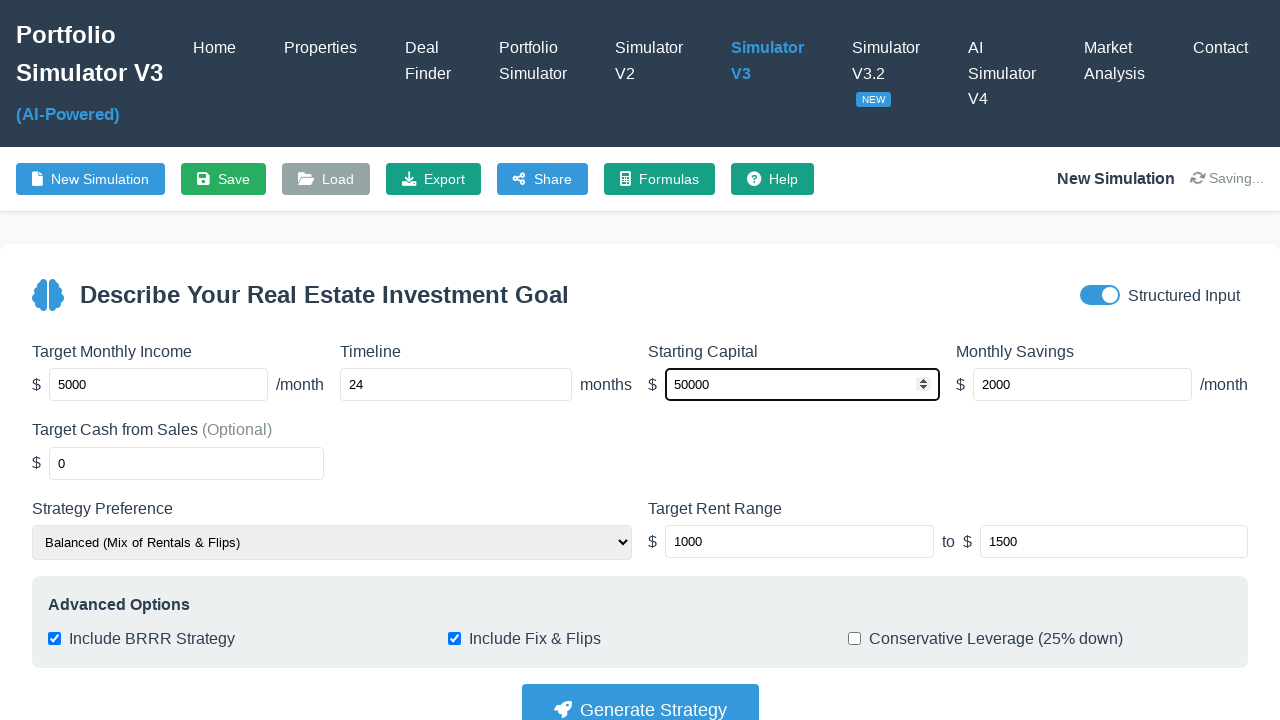

Clicked 'Generate Strategy' button at (640, 694) on button:has-text("Generate Strategy")
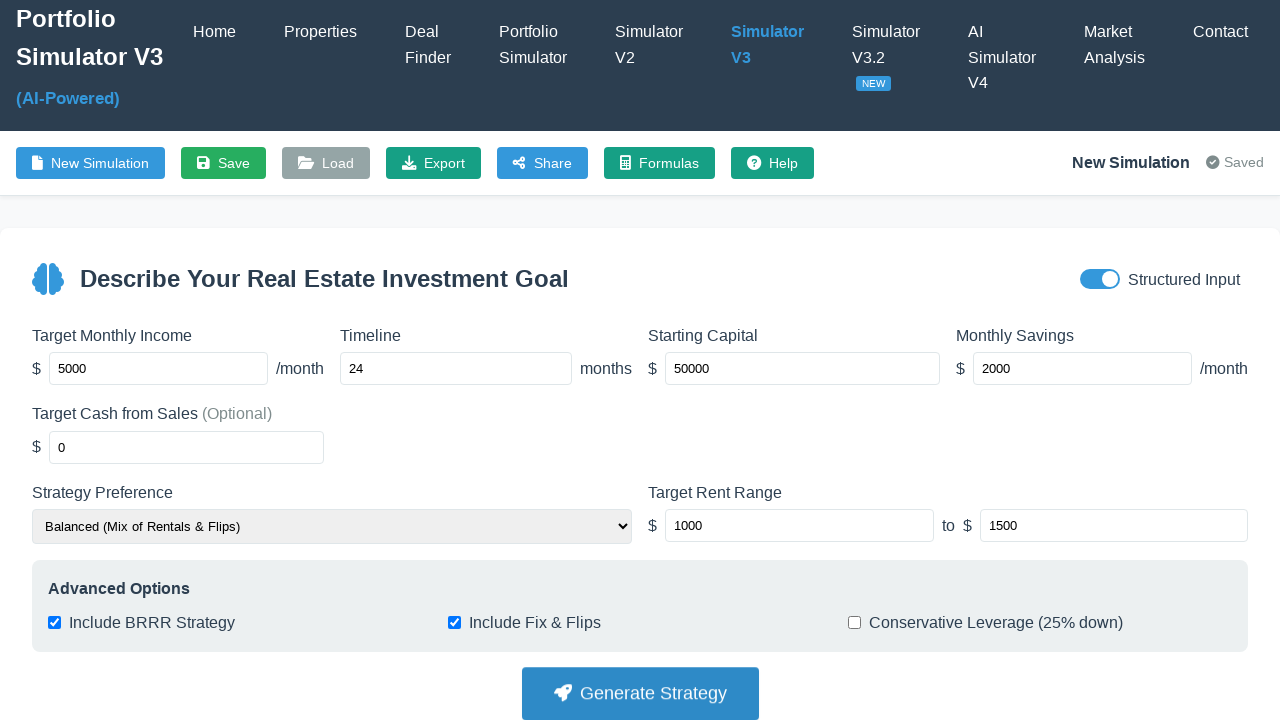

Strategy card appeared (generation completed)
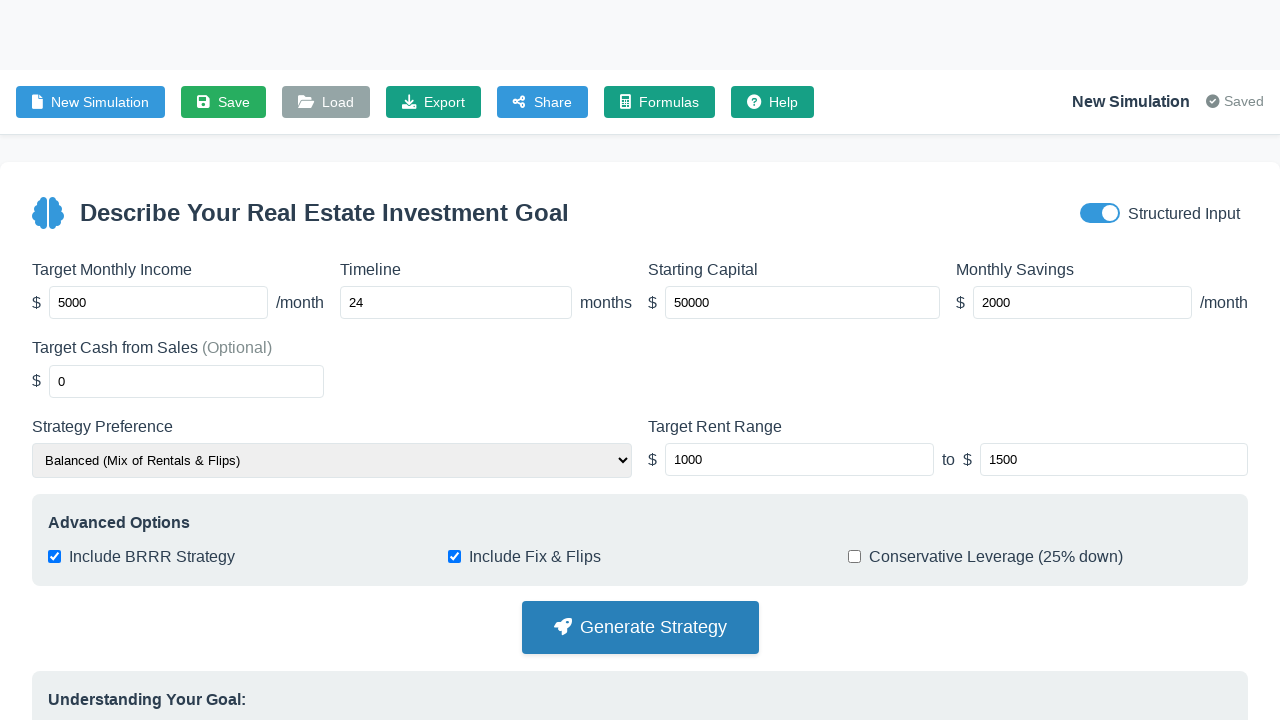

Selected first strategy card at (227, 360) on .strategy-card >> nth=0
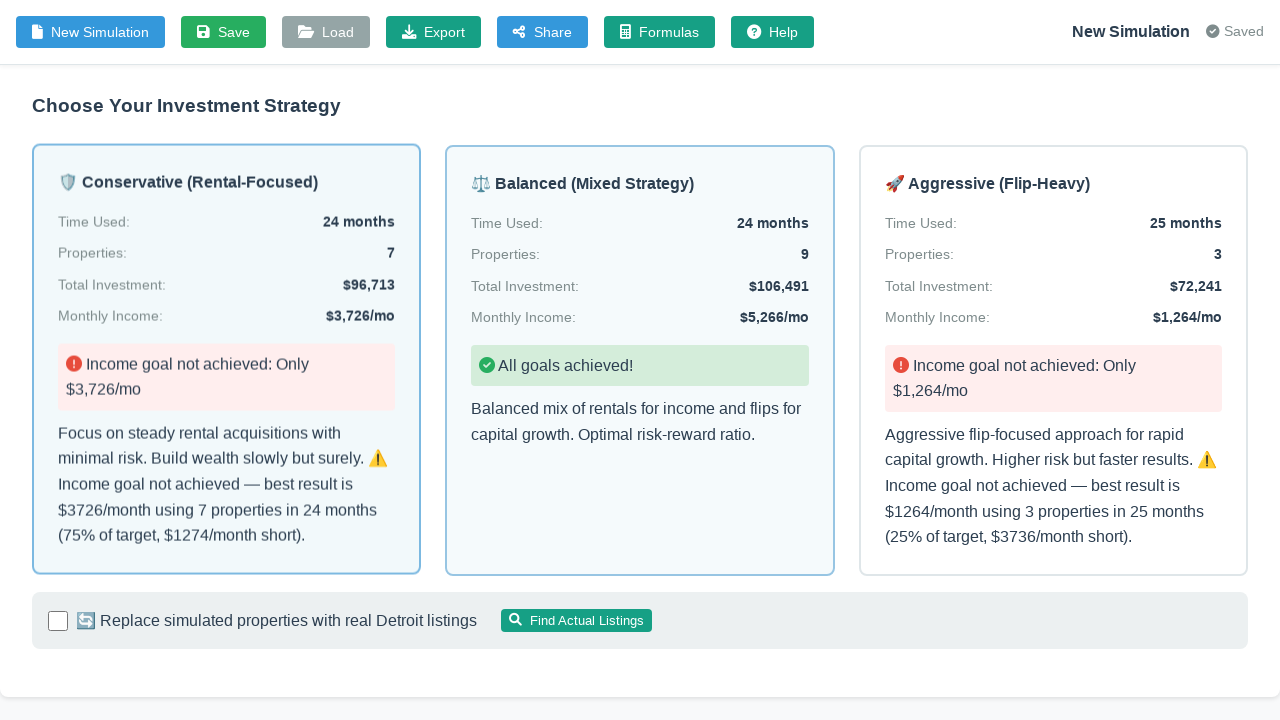

Timeline table generated and displayed
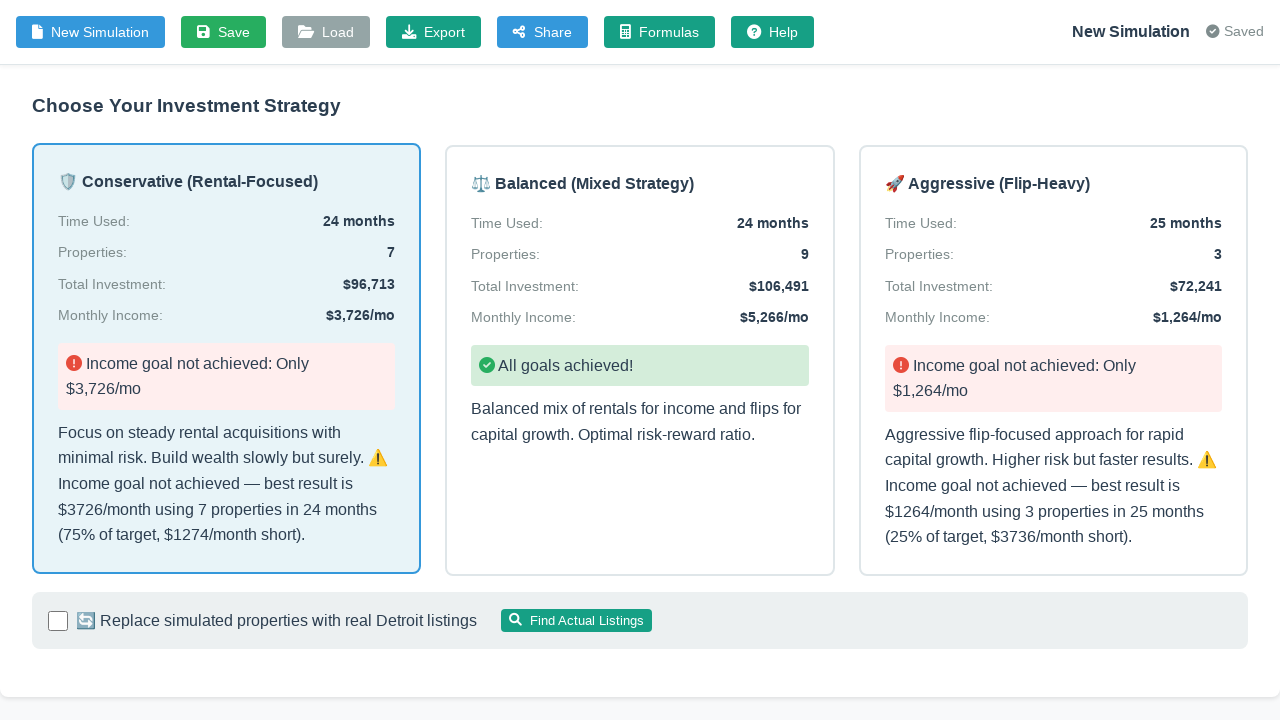

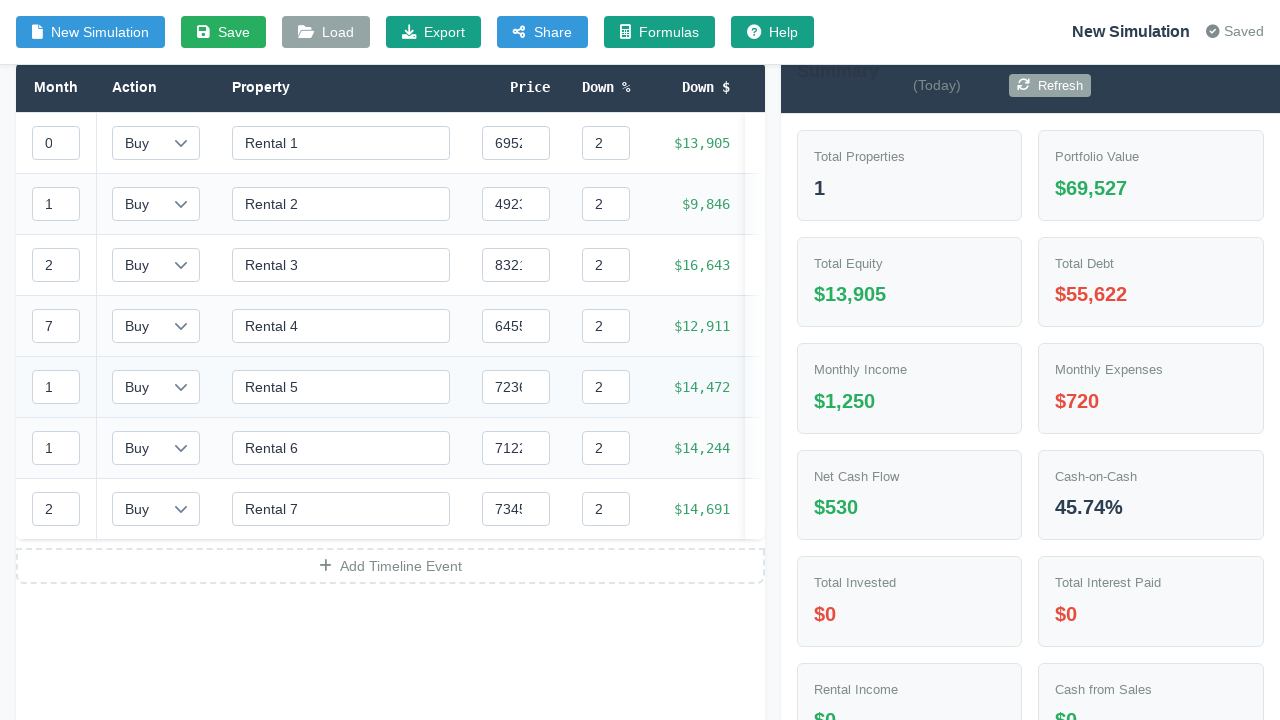